Tests dropdown selection functionality by selecting birthday day, month, and year values from dropdown menus

Starting URL: https://www.automationtestinginsider.com/2019/08/student-registration-form.html

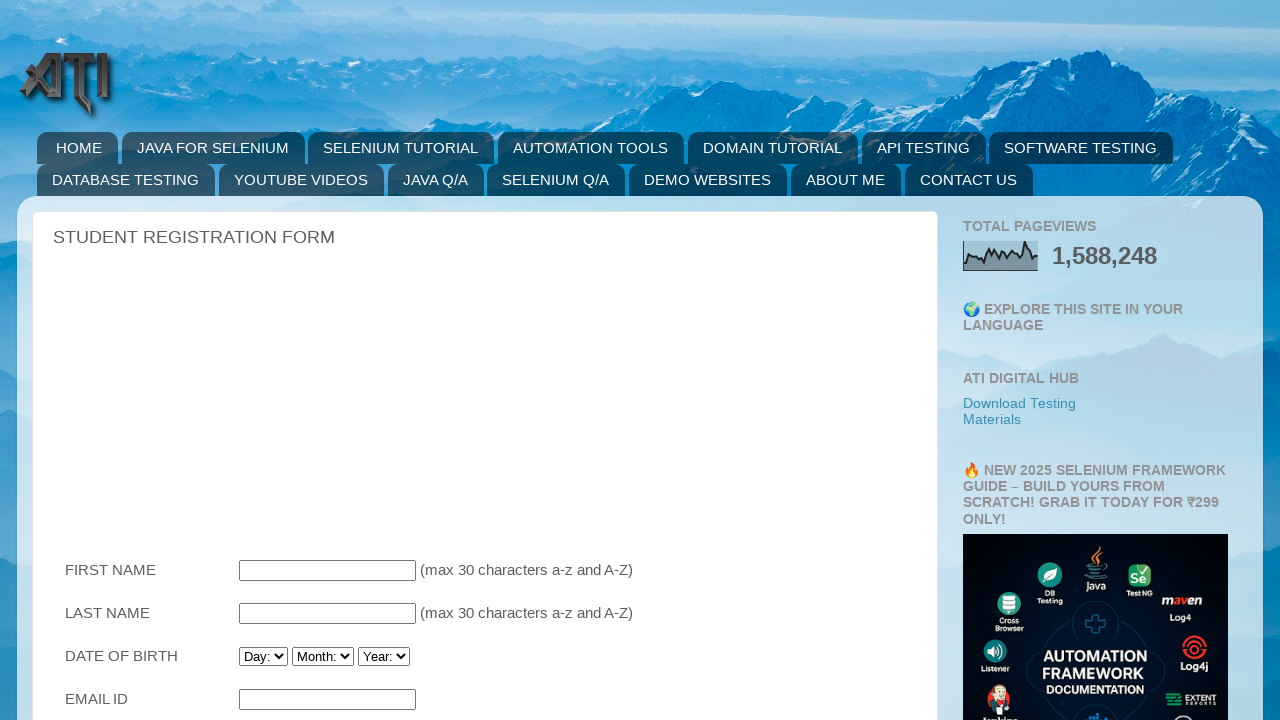

Selected birthday day (22nd option) from dropdown on #Birthday_Day
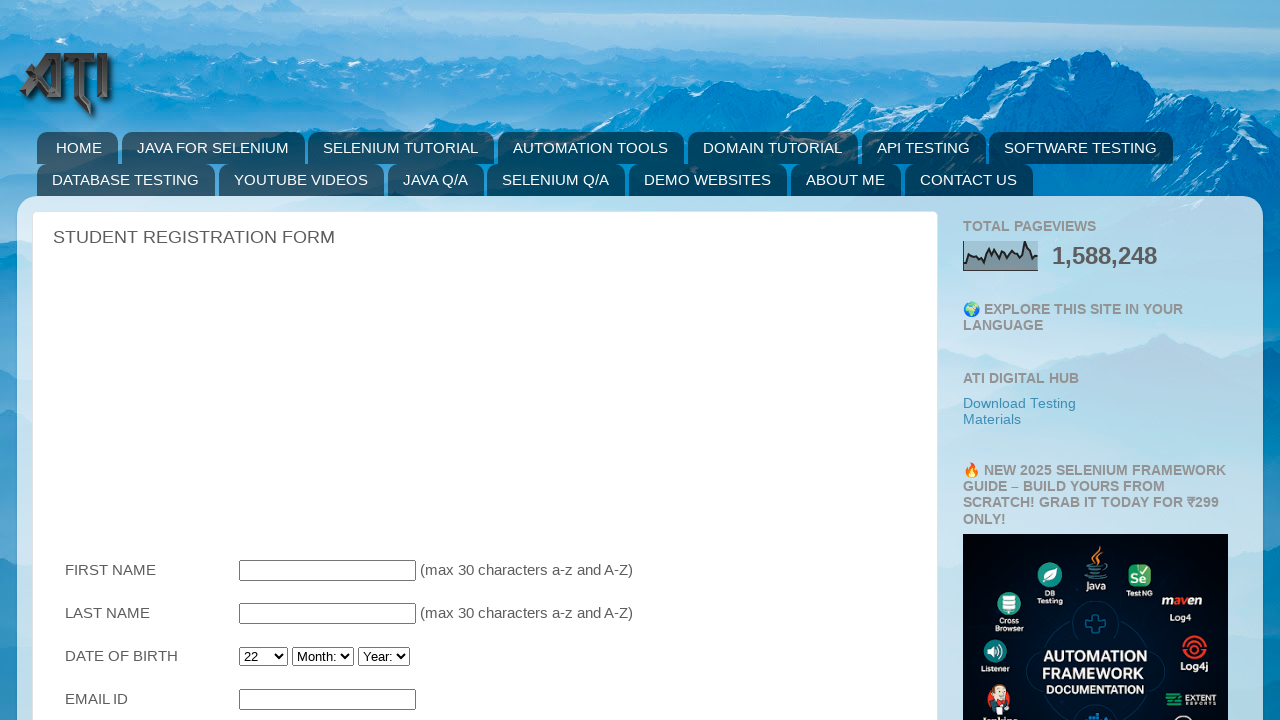

Selected birthday month (February) from dropdown on #Birthday_Month
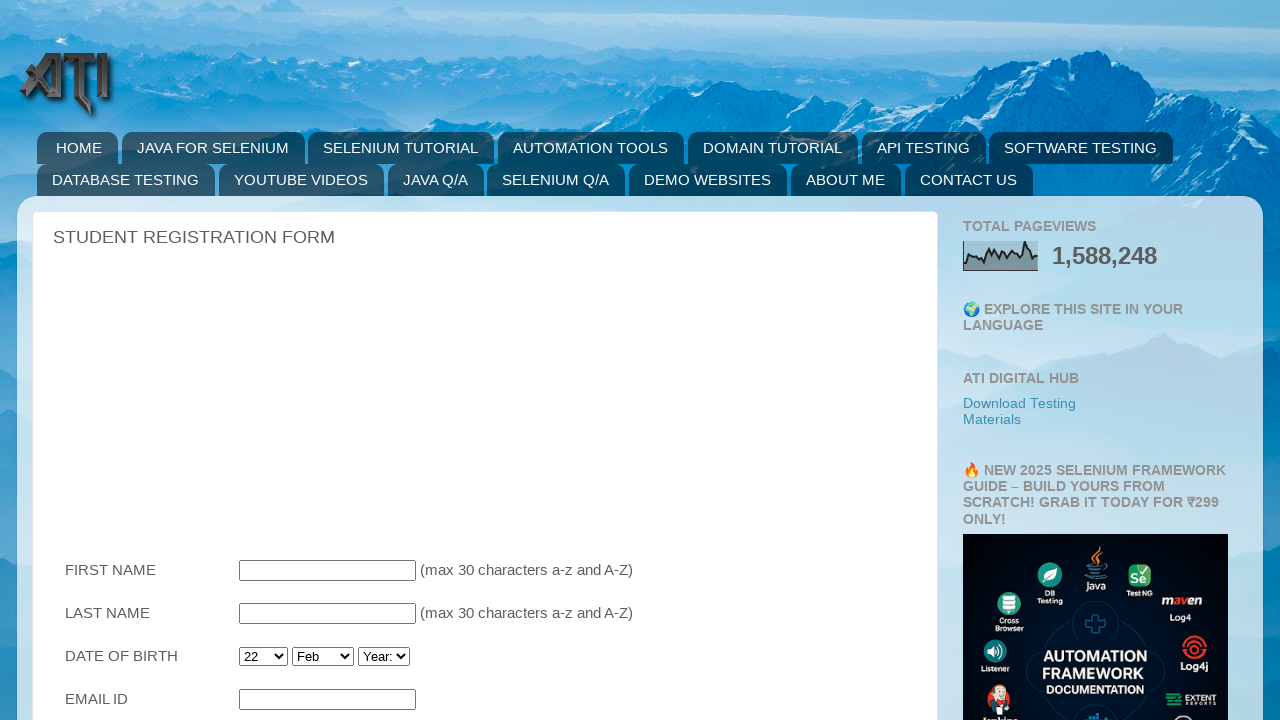

Selected birthday year (1995) from dropdown on #Birthday_Year
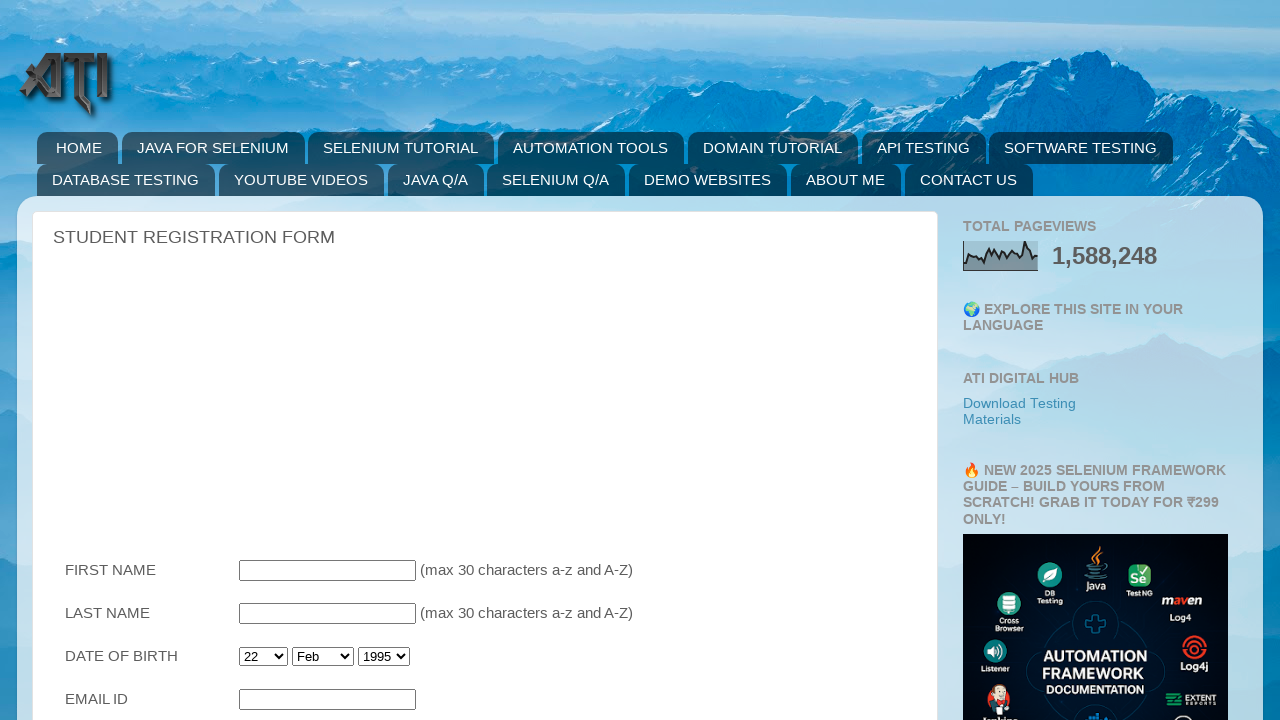

Waited 1000ms to verify dropdown selections
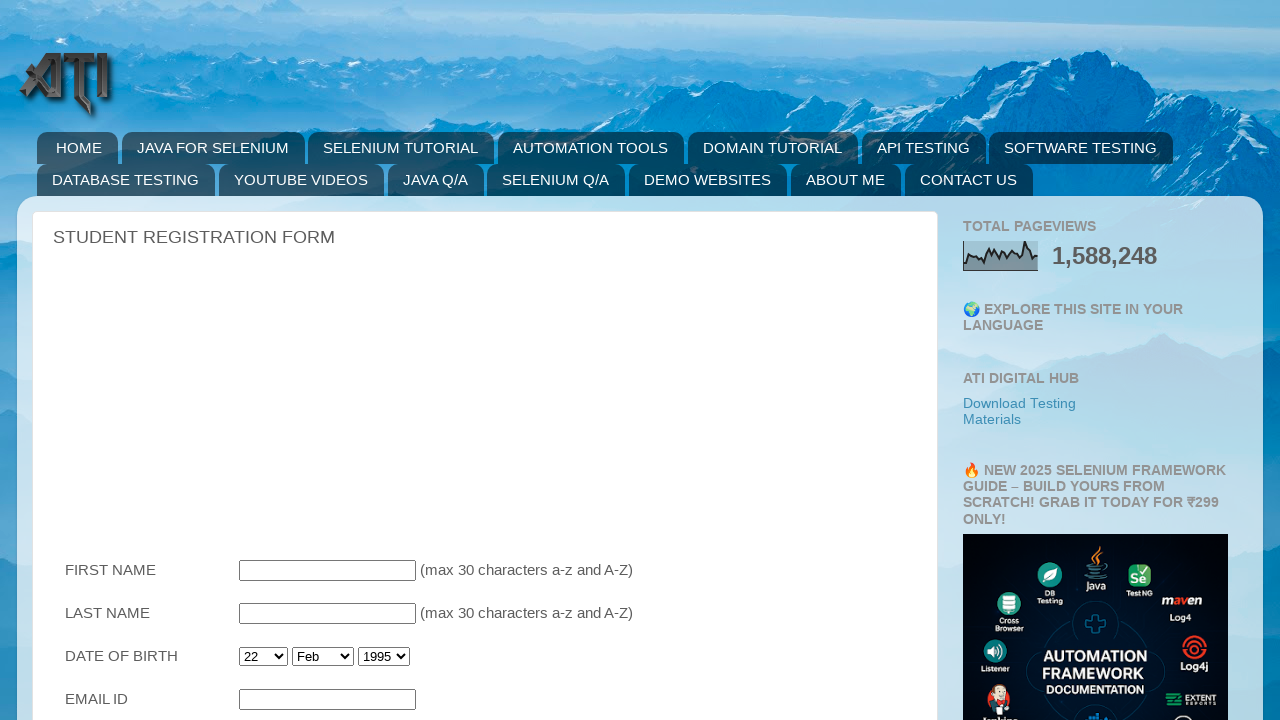

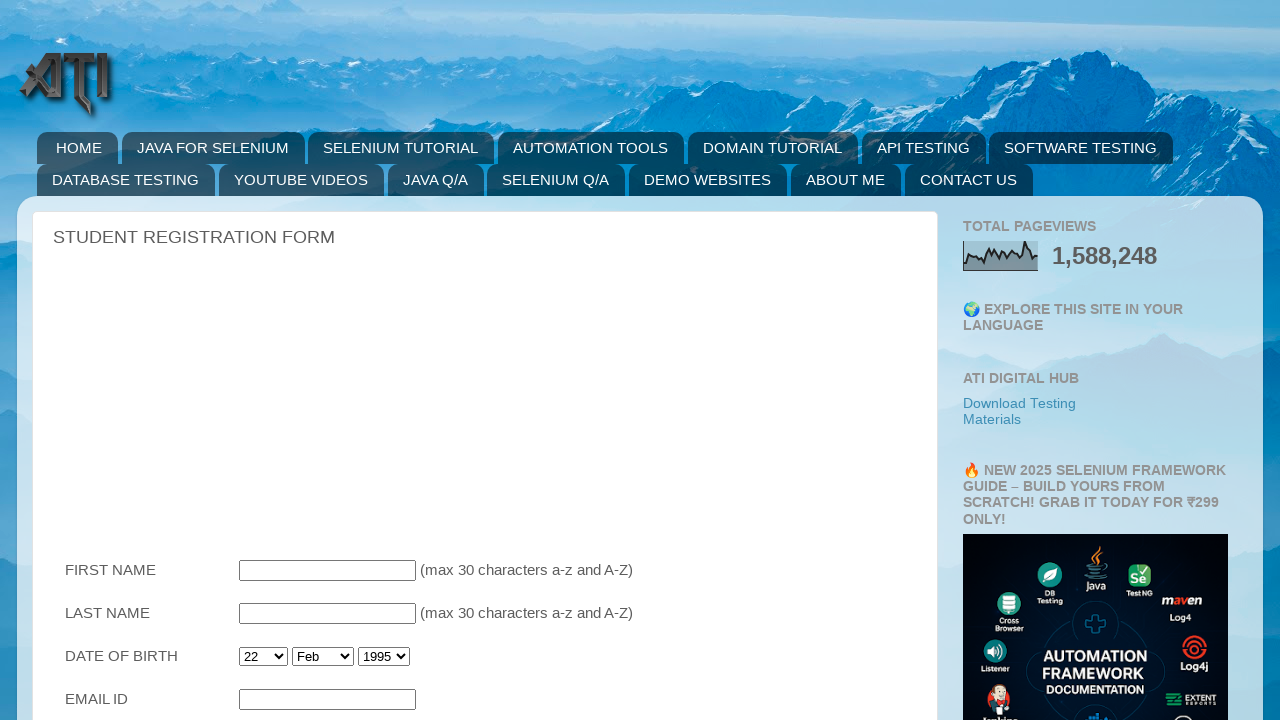